Tests AJAX loading functionality by clicking a button that triggers an AJAX request and waiting for the success content to appear

Starting URL: http://www.uitestingplayground.com/ajax

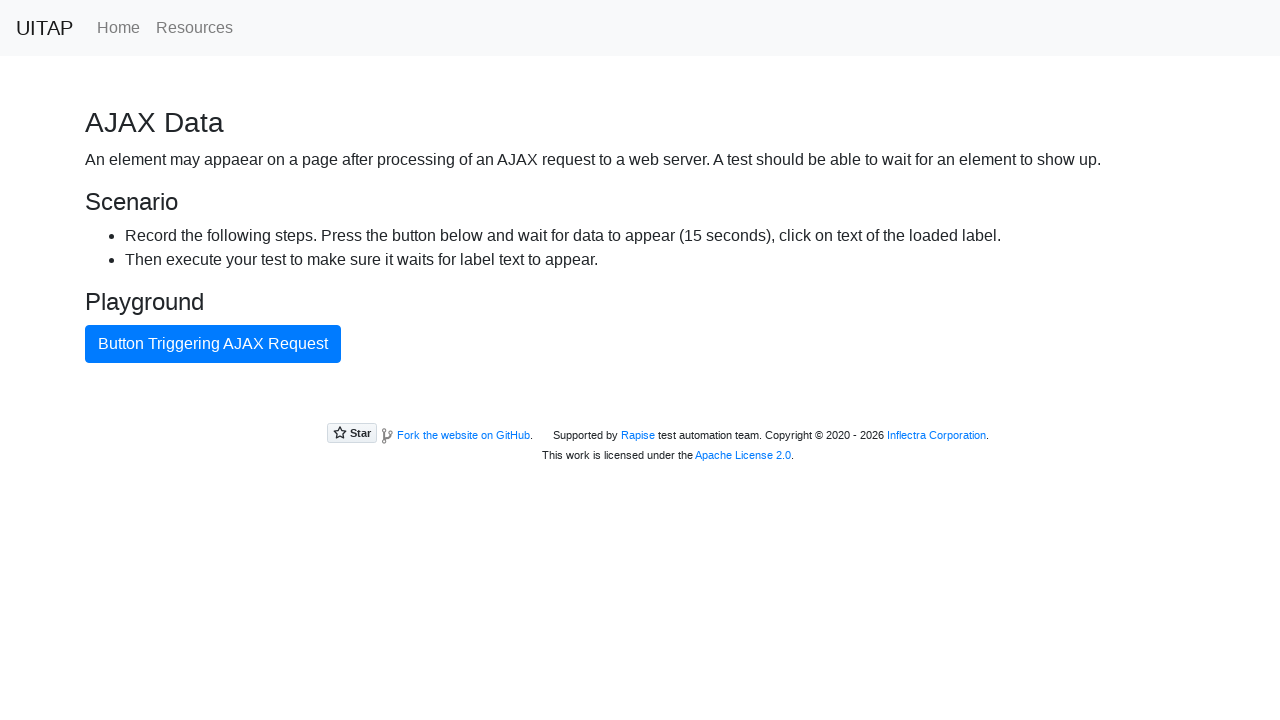

Clicked AJAX button to trigger request at (213, 344) on #ajaxButton
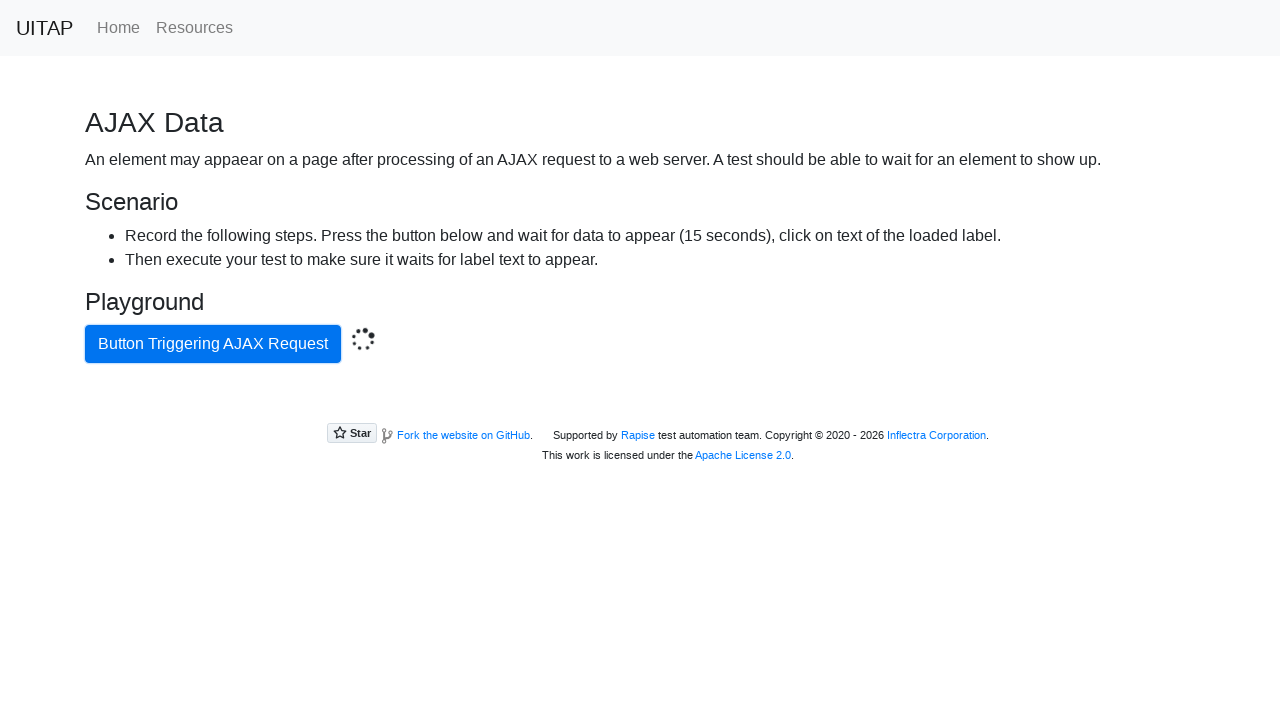

AJAX response loaded - success message appeared
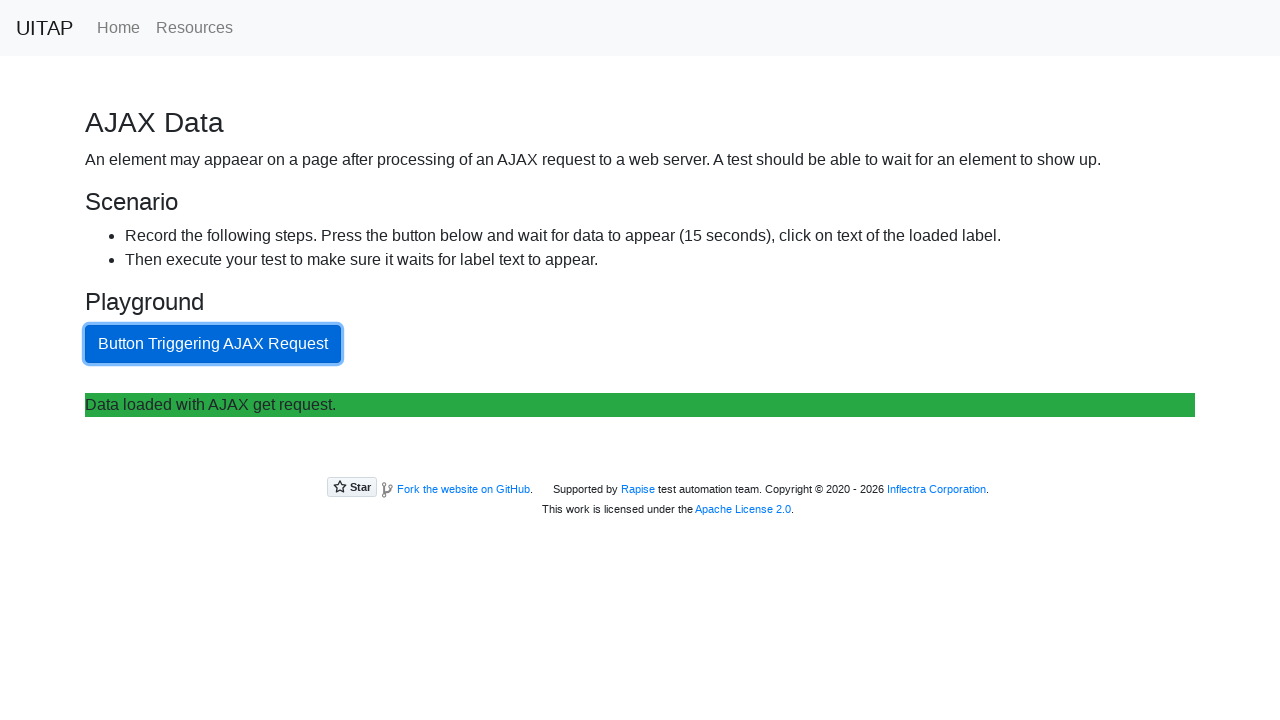

Retrieved success message text content
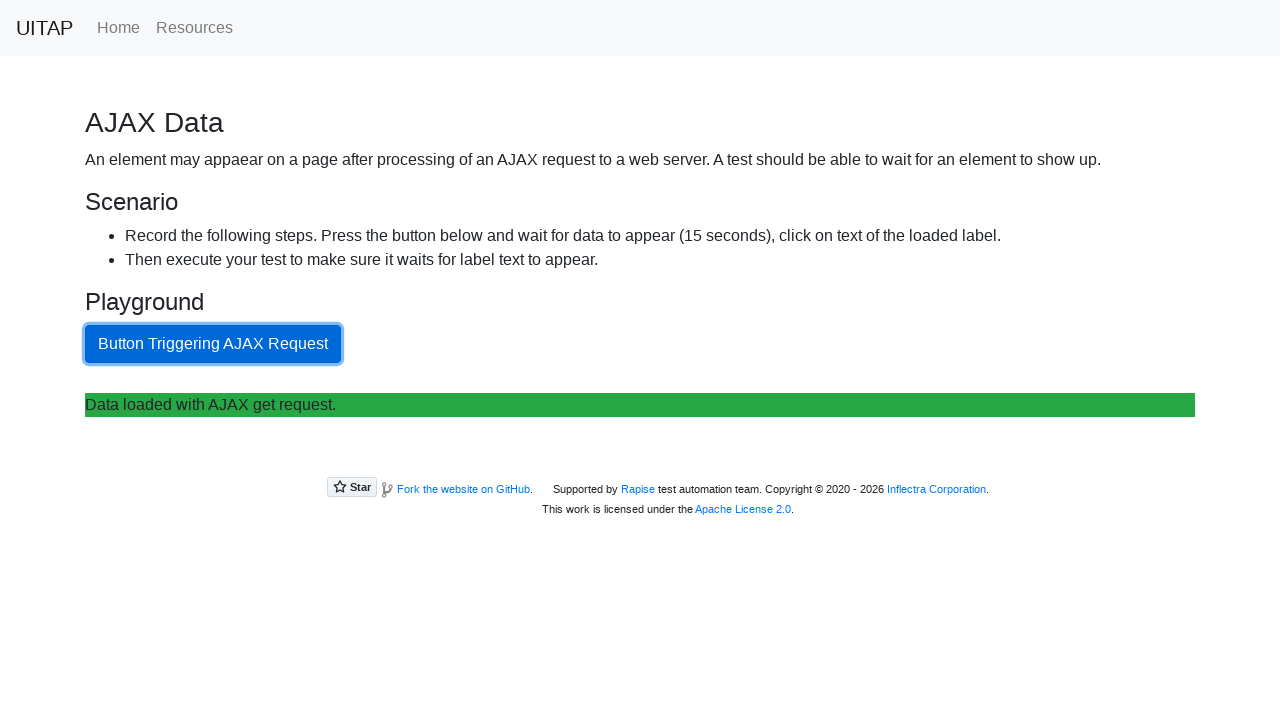

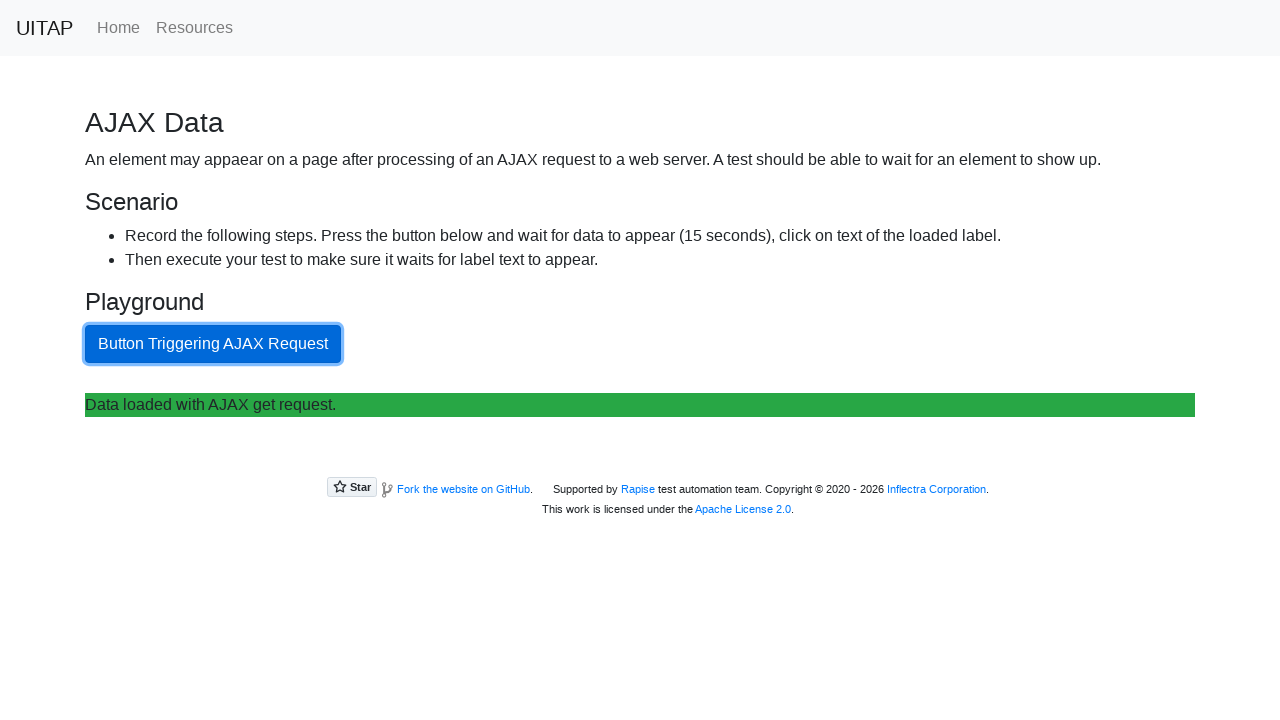